Tests a fraction calculator by entering two fractions (-3/4 and +1/2), clicking calculate, and verifying the result equals -1/4

Starting URL: https://calculator888.ru/kalkulator-drobey

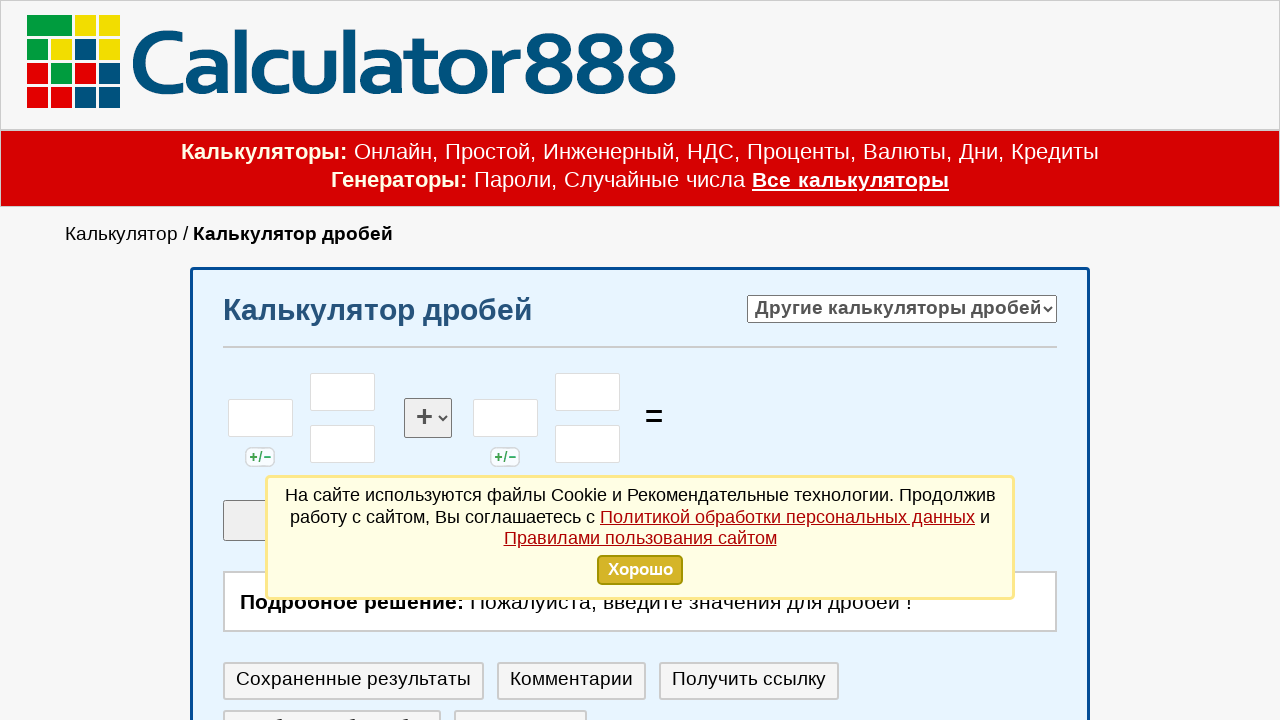

Clicked first fraction sign field at (260, 418) on #celoe_1
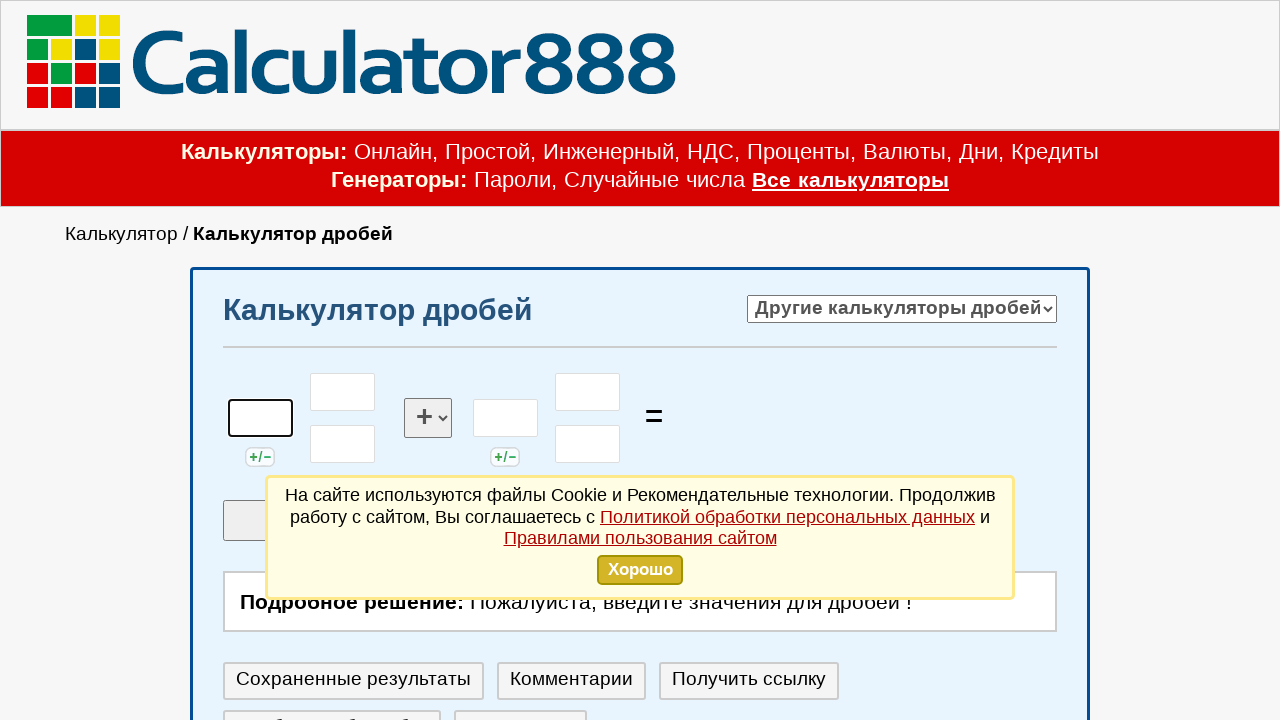

Entered negative sign for first fraction on #celoe_1
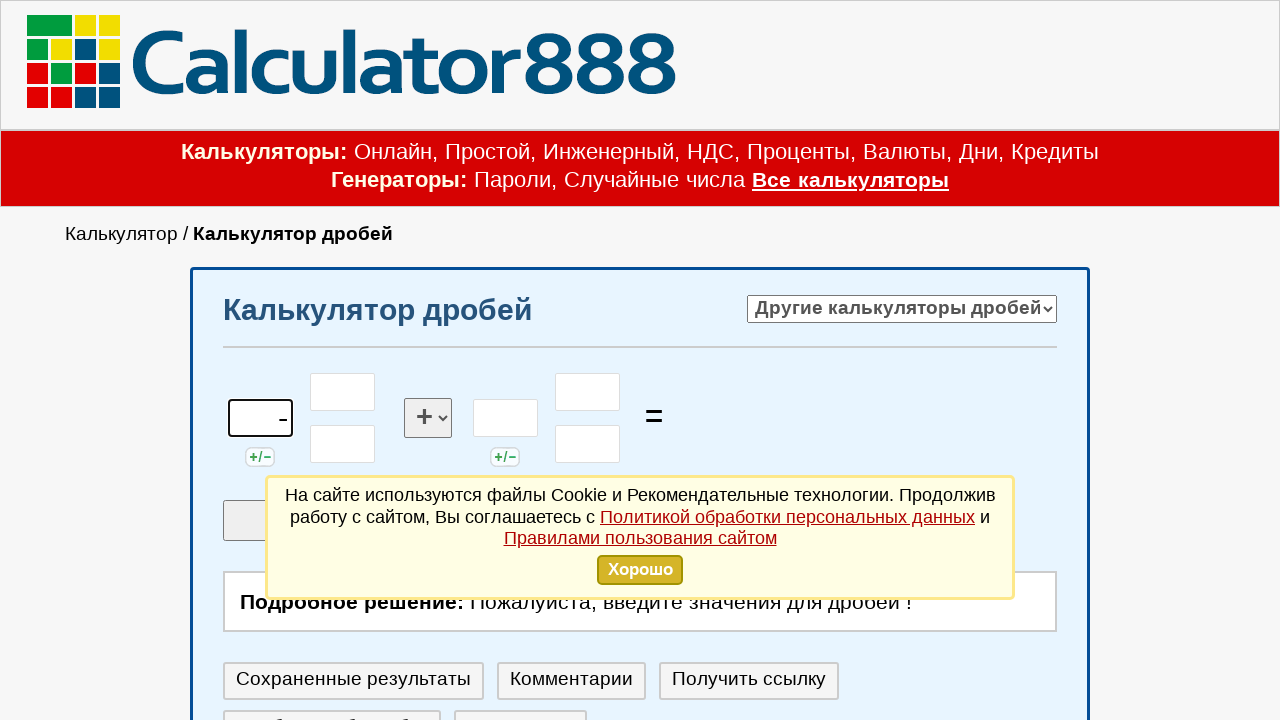

Clicked first fraction numerator field at (343, 392) on #chslt_1
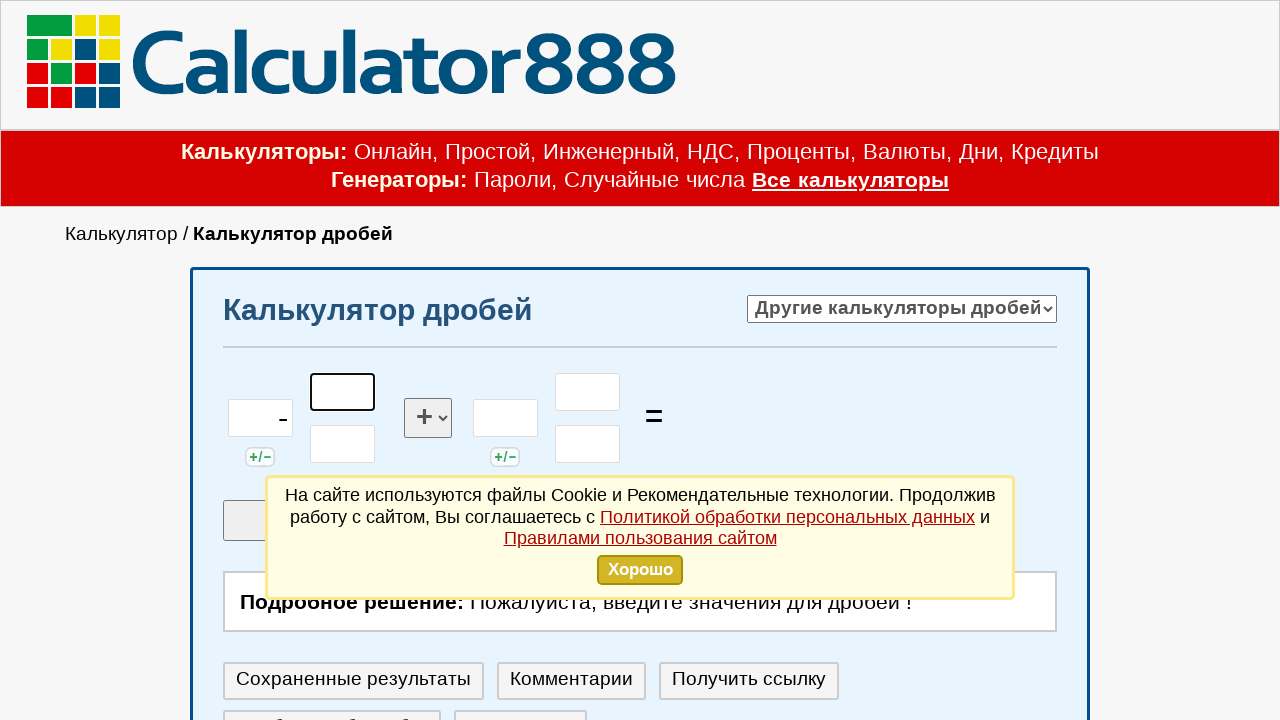

Entered numerator 3 for first fraction on #chslt_1
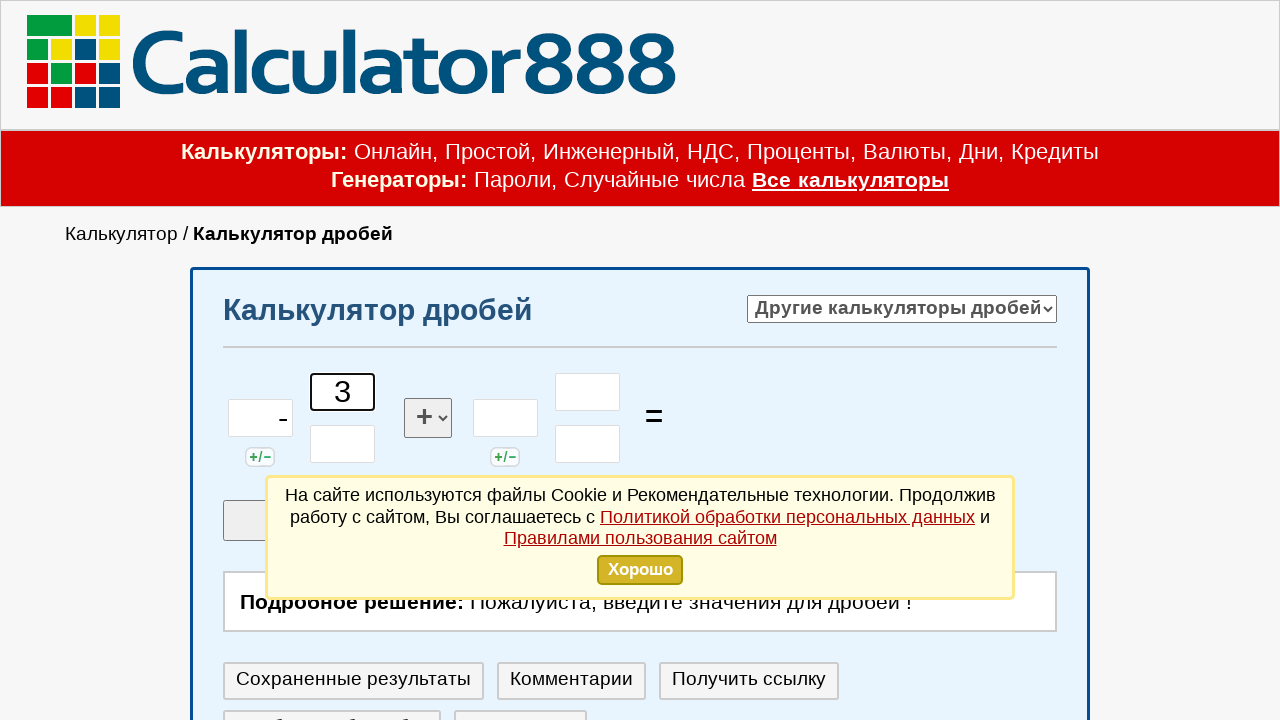

Clicked first fraction denominator field at (343, 444) on #znamn_1
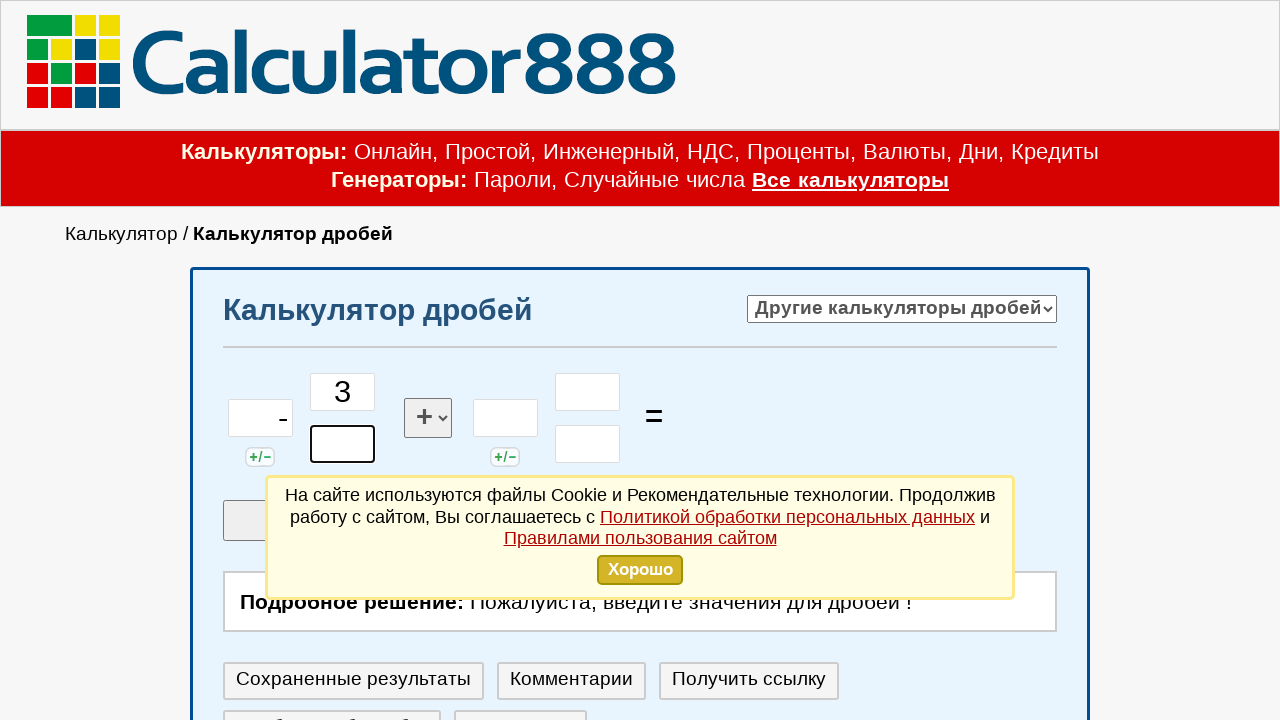

Entered denominator 4 for first fraction on #znamn_1
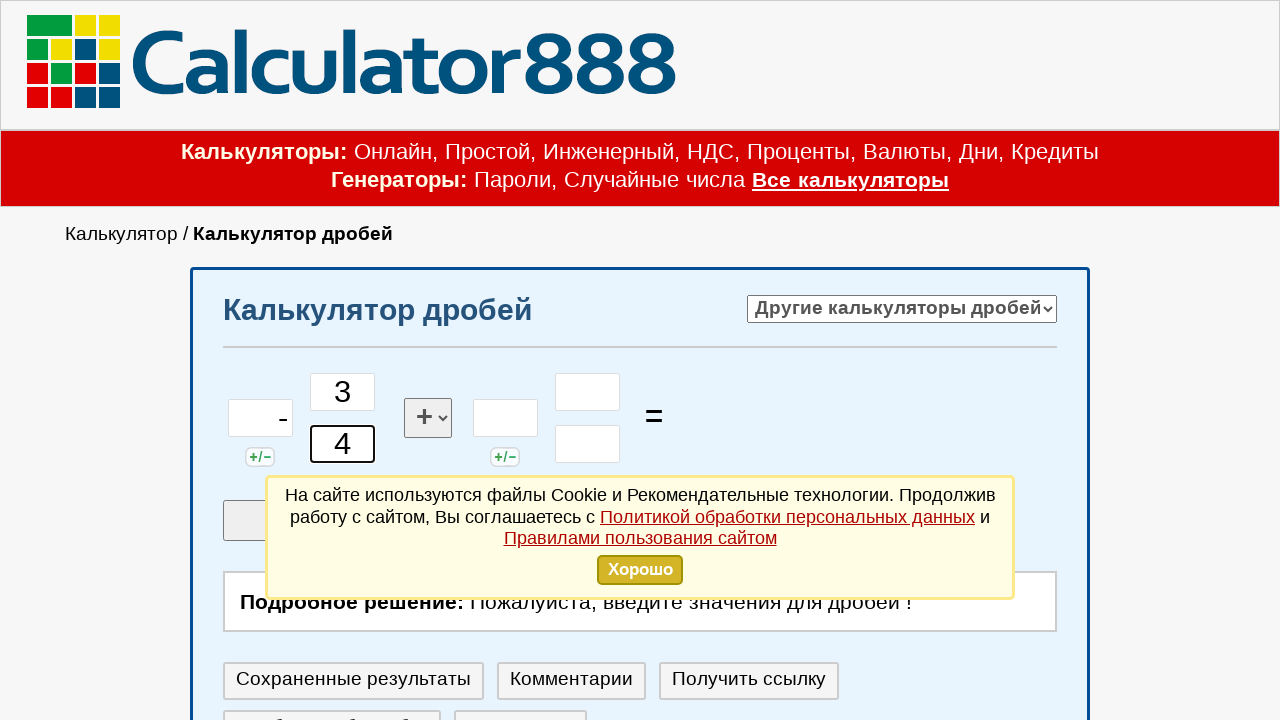

Clicked second fraction sign field at (505, 418) on #celoe_2
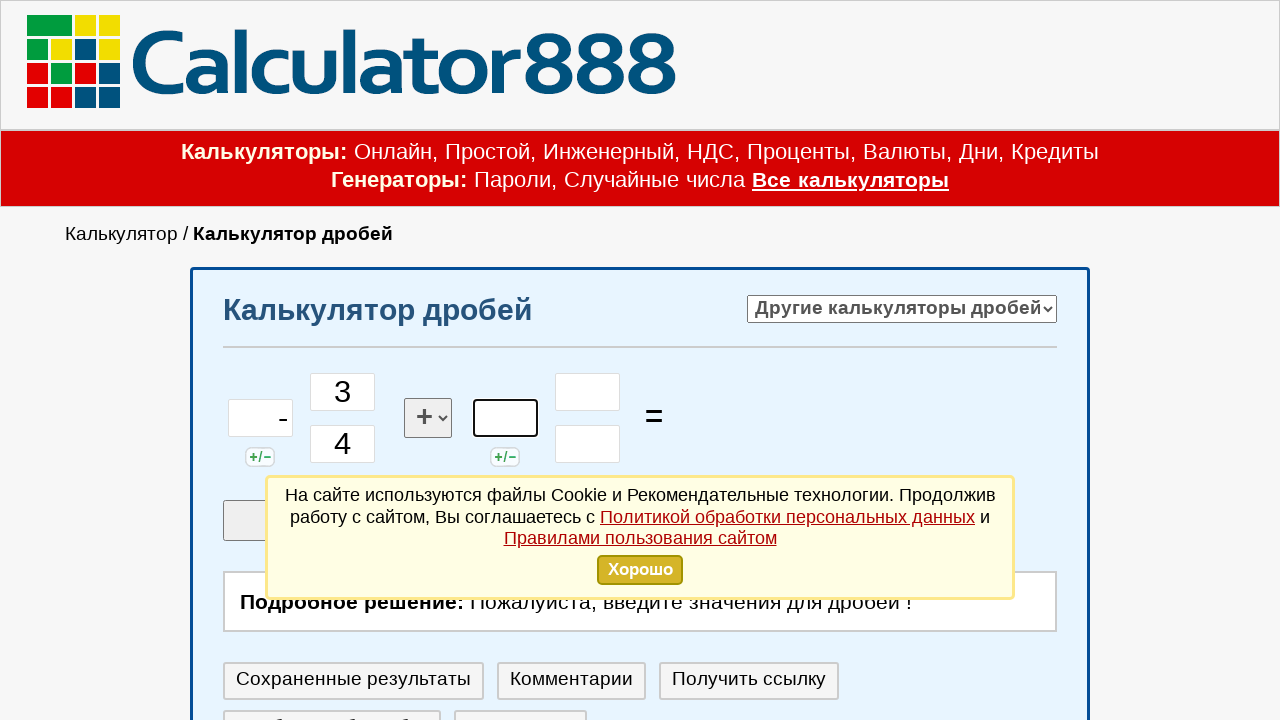

Entered positive sign for second fraction on #celoe_2
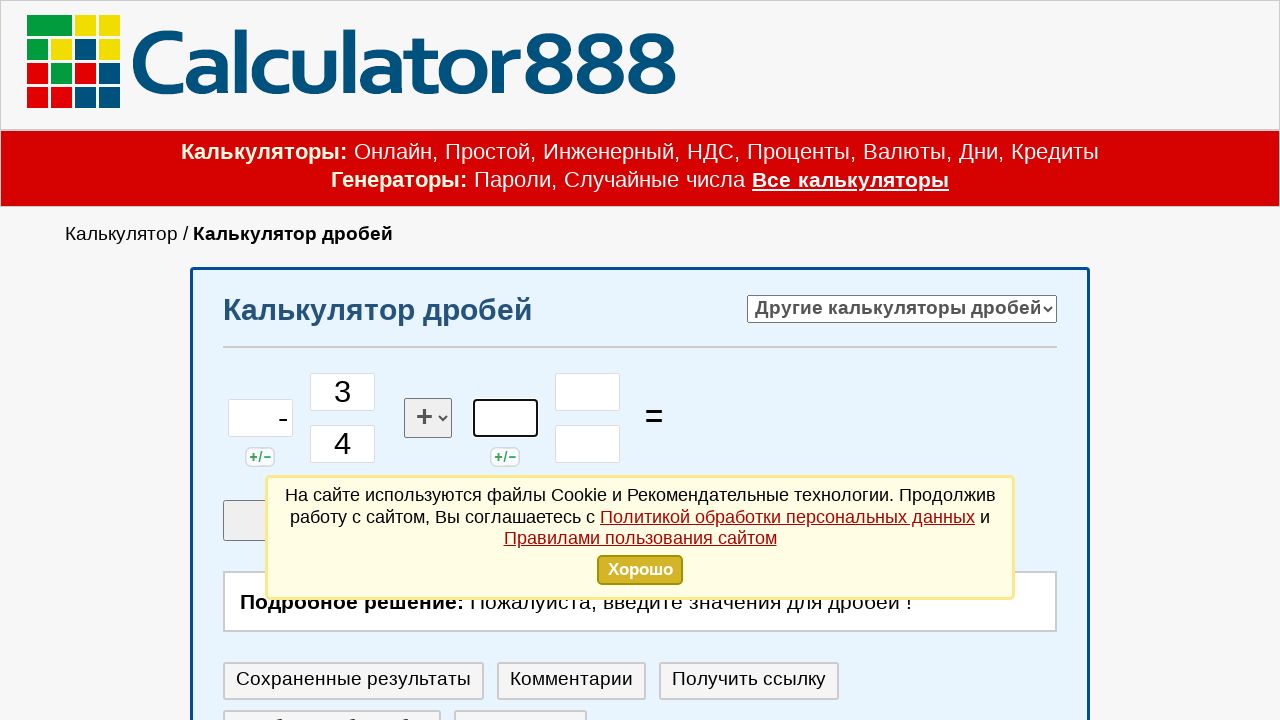

Clicked second fraction numerator field at (588, 392) on #chslt_2
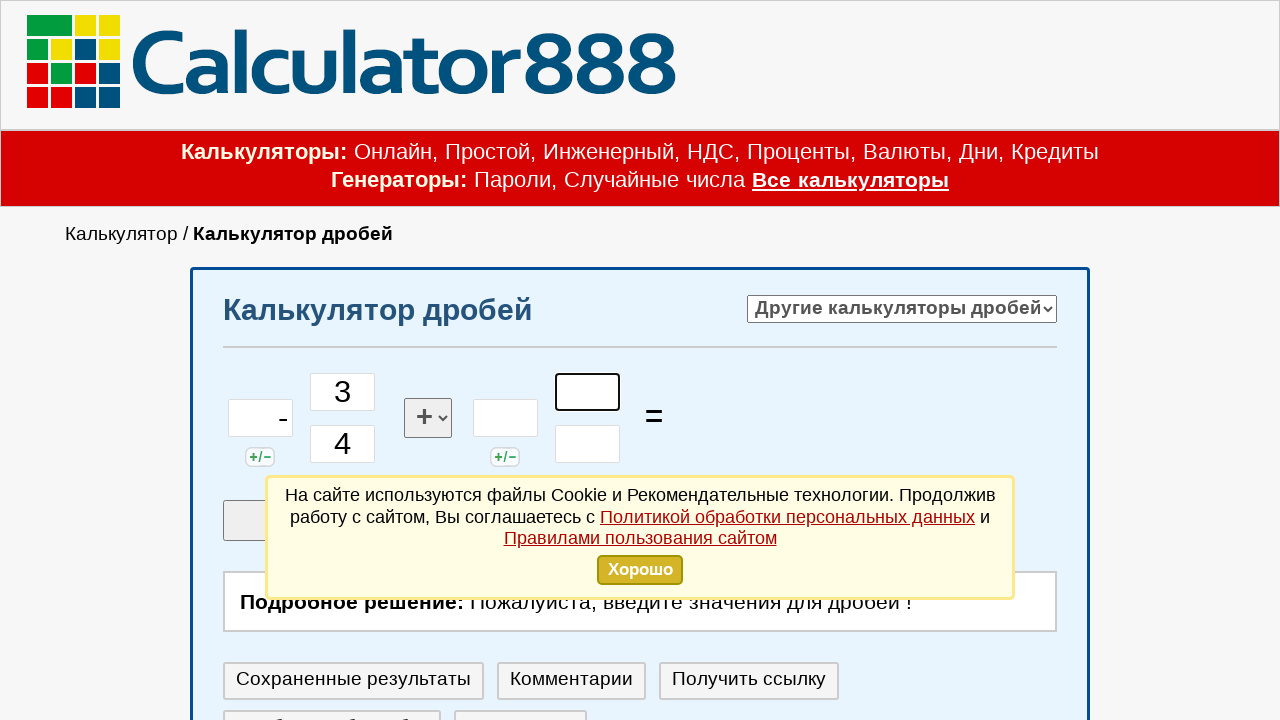

Entered numerator 1 for second fraction on #chslt_2
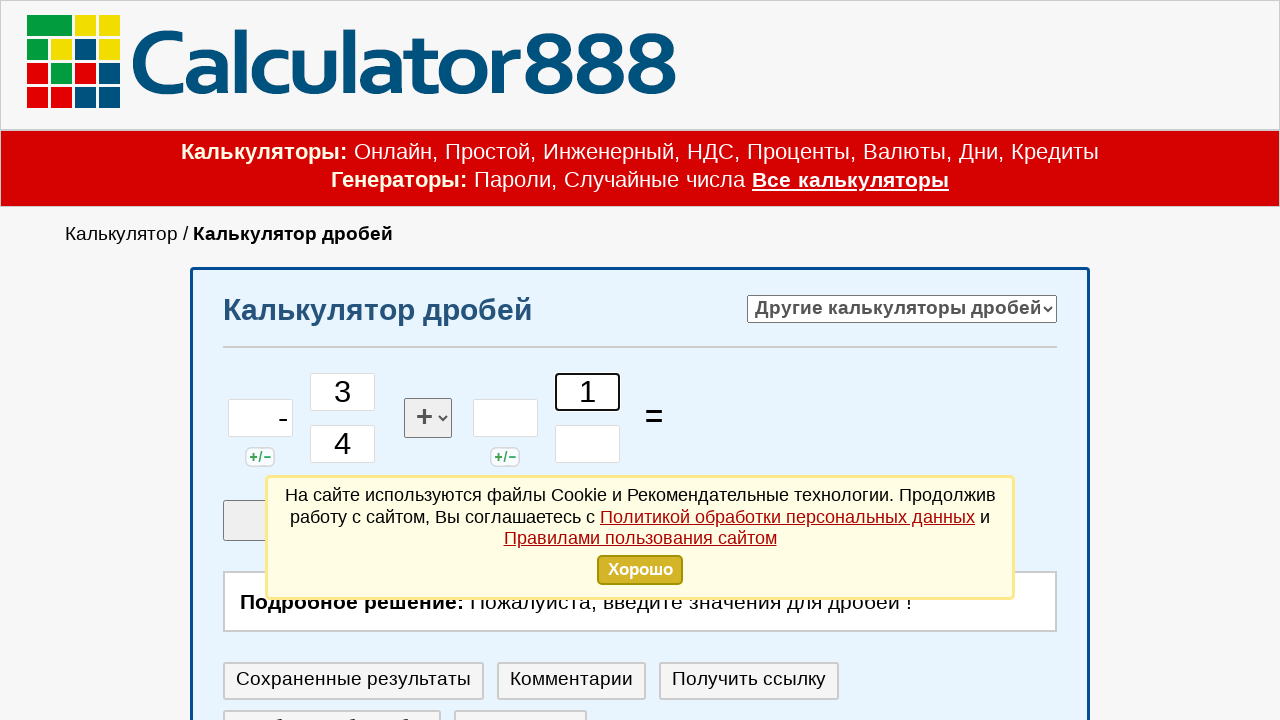

Clicked second fraction denominator field at (588, 444) on #znamn_2
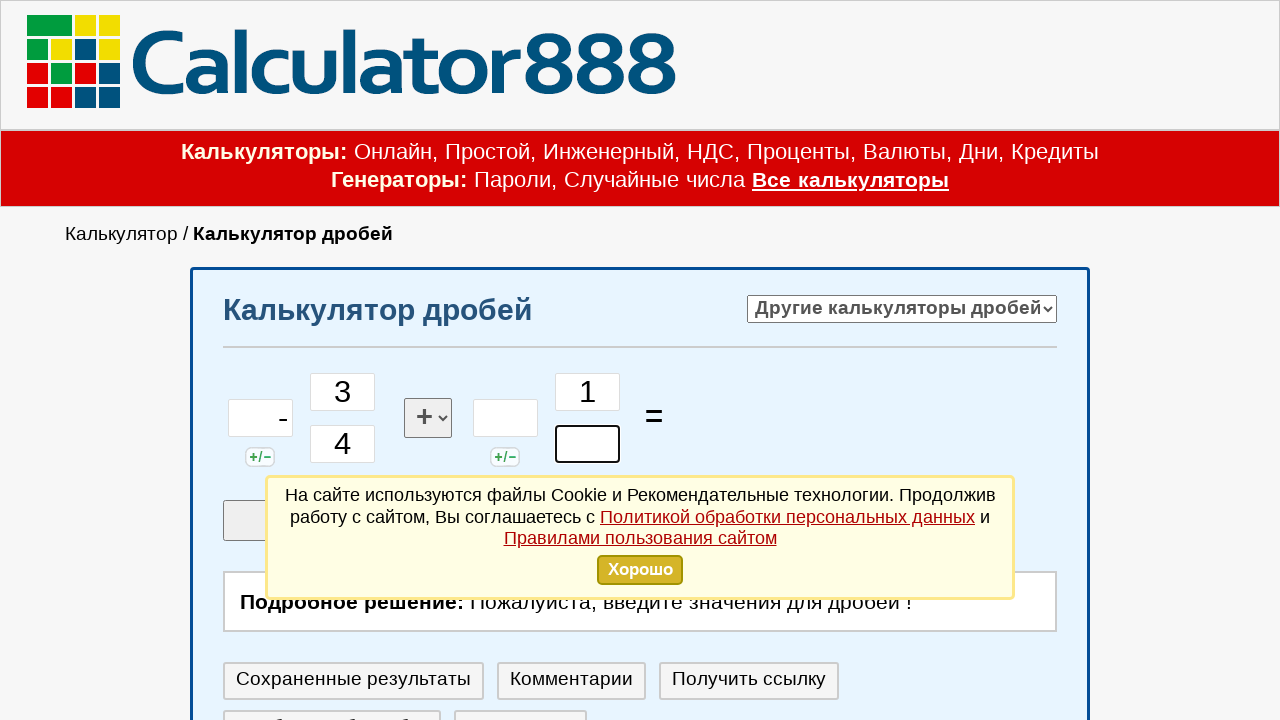

Entered denominator 2 for second fraction on #znamn_2
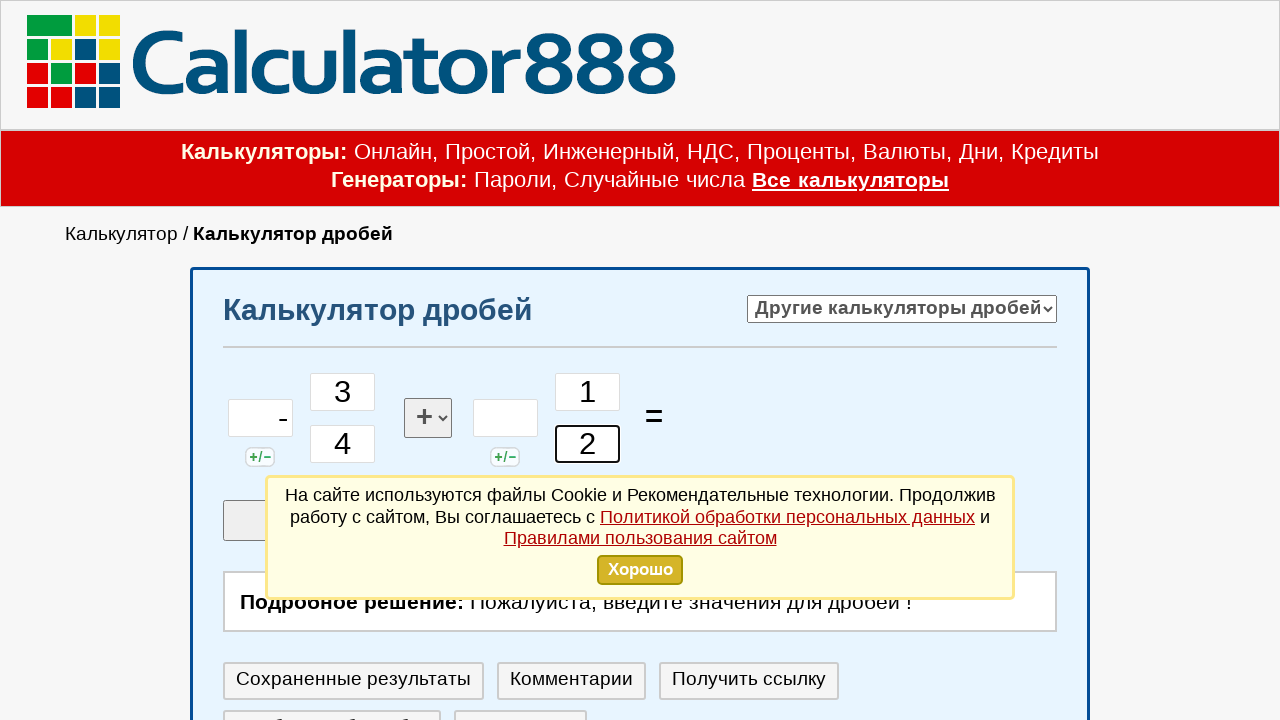

Clicked calculate button to compute -3/4 + 1/2 at (358, 360) on #korpus_calcul > div.knop_dstv_calc > div.knop_ich_1 > input
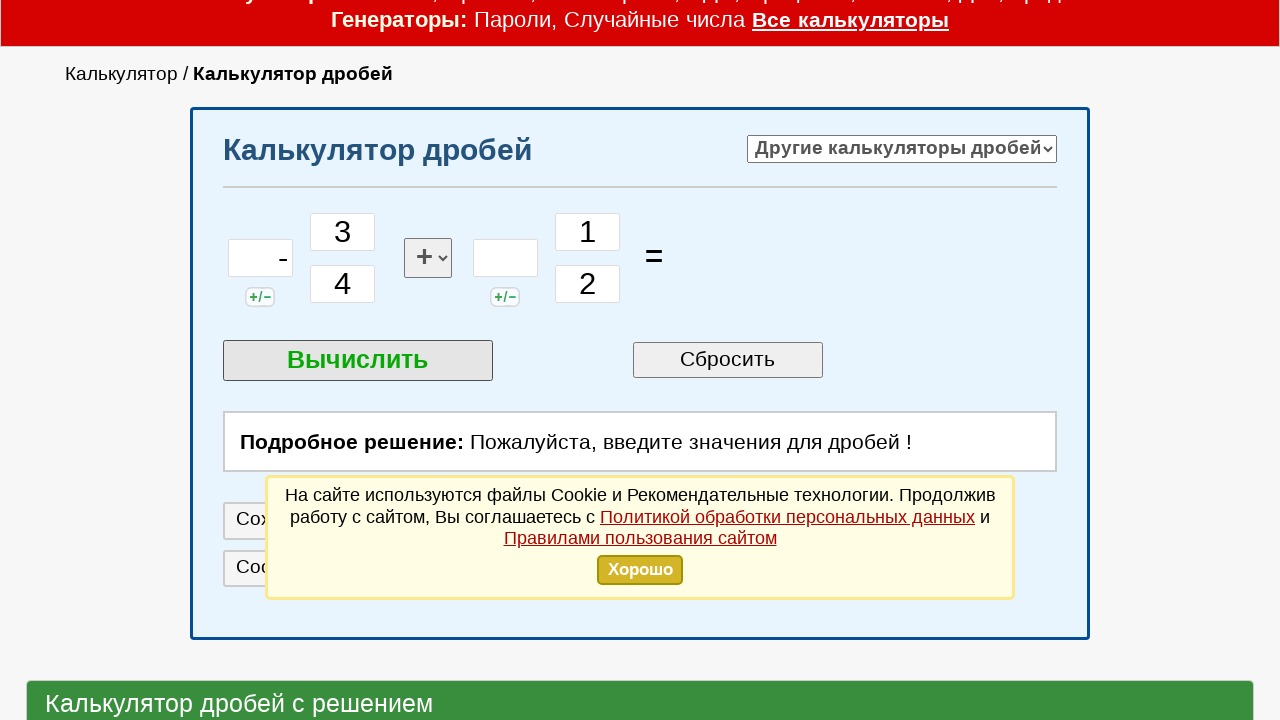

Result element loaded and visible
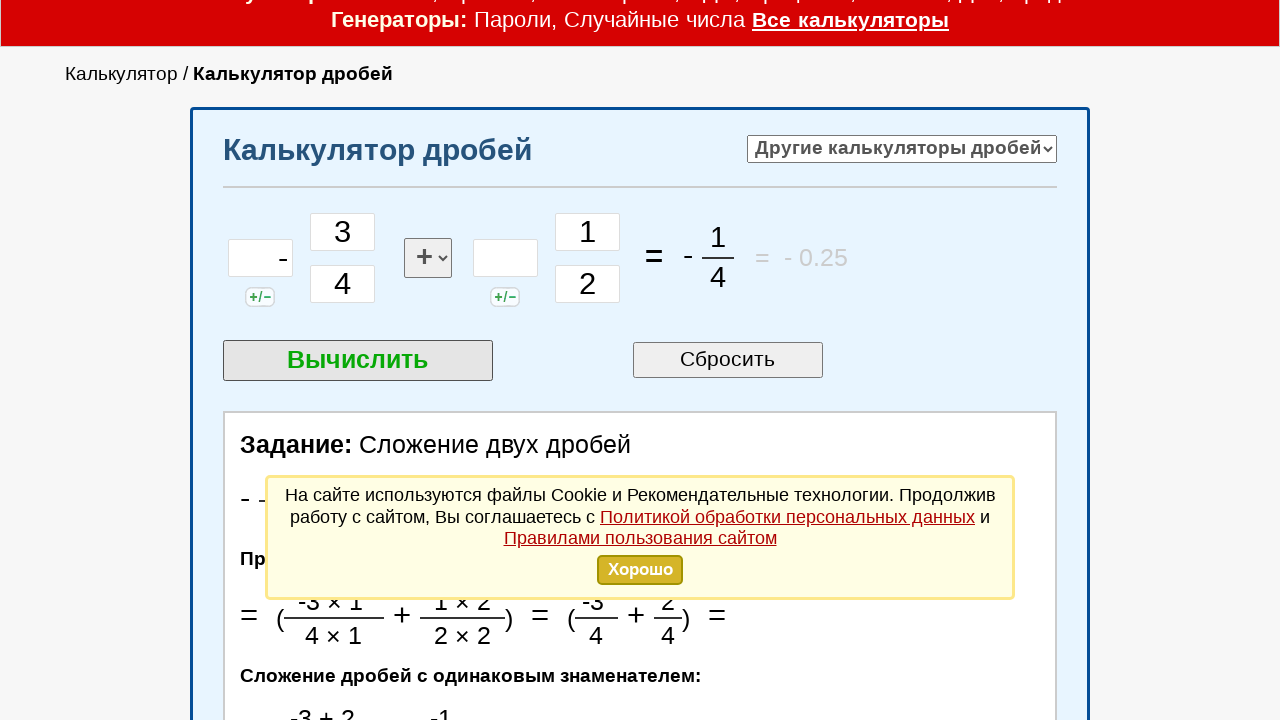

Result sign element is visible
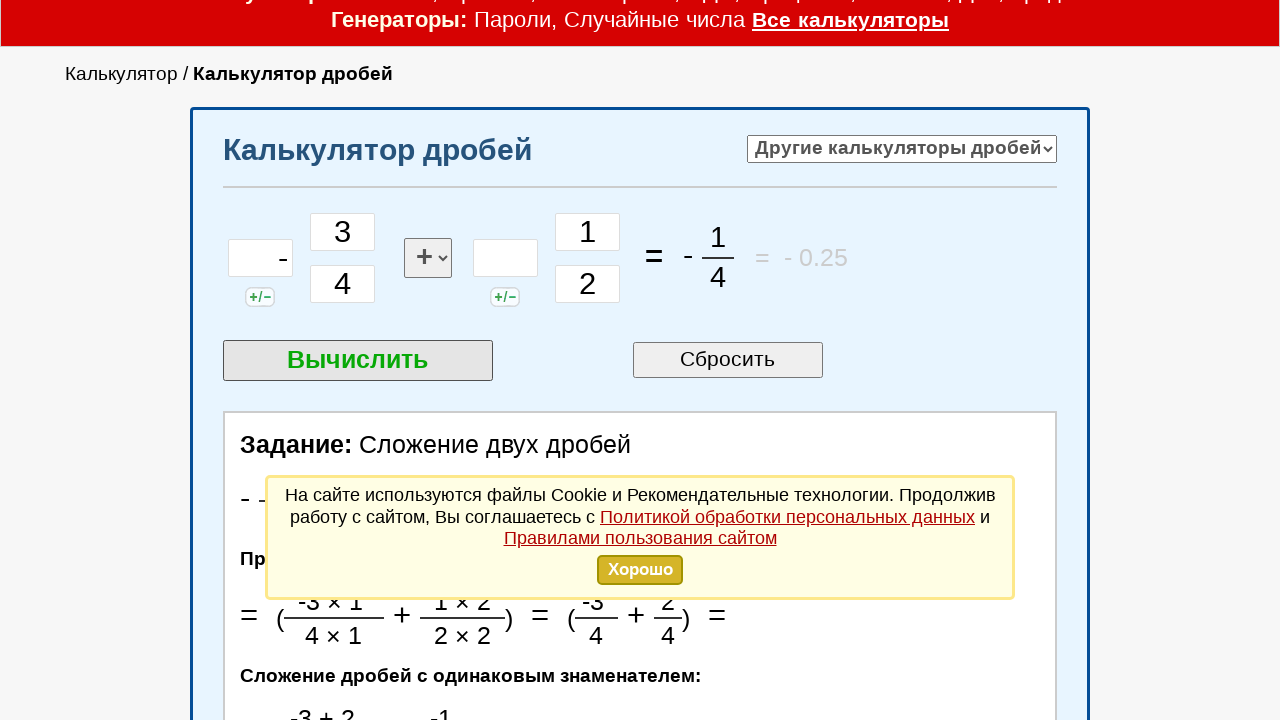

Result numerator element is visible
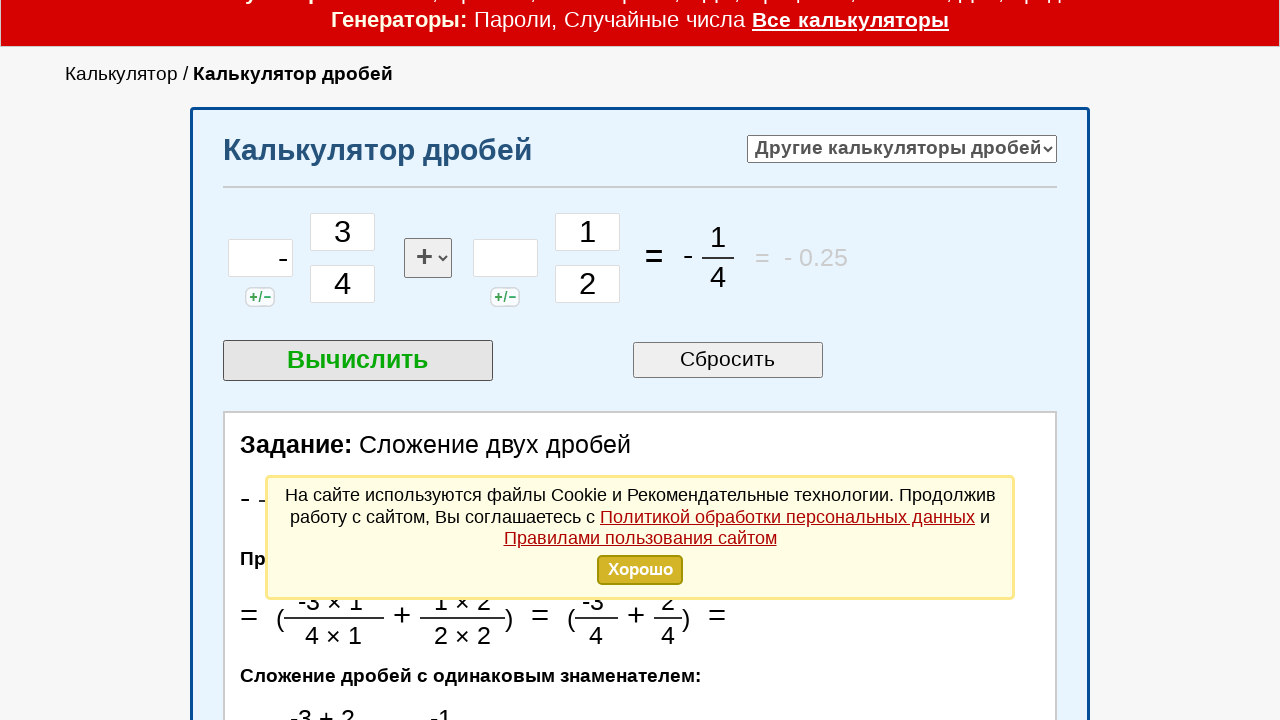

Result denominator element is visible
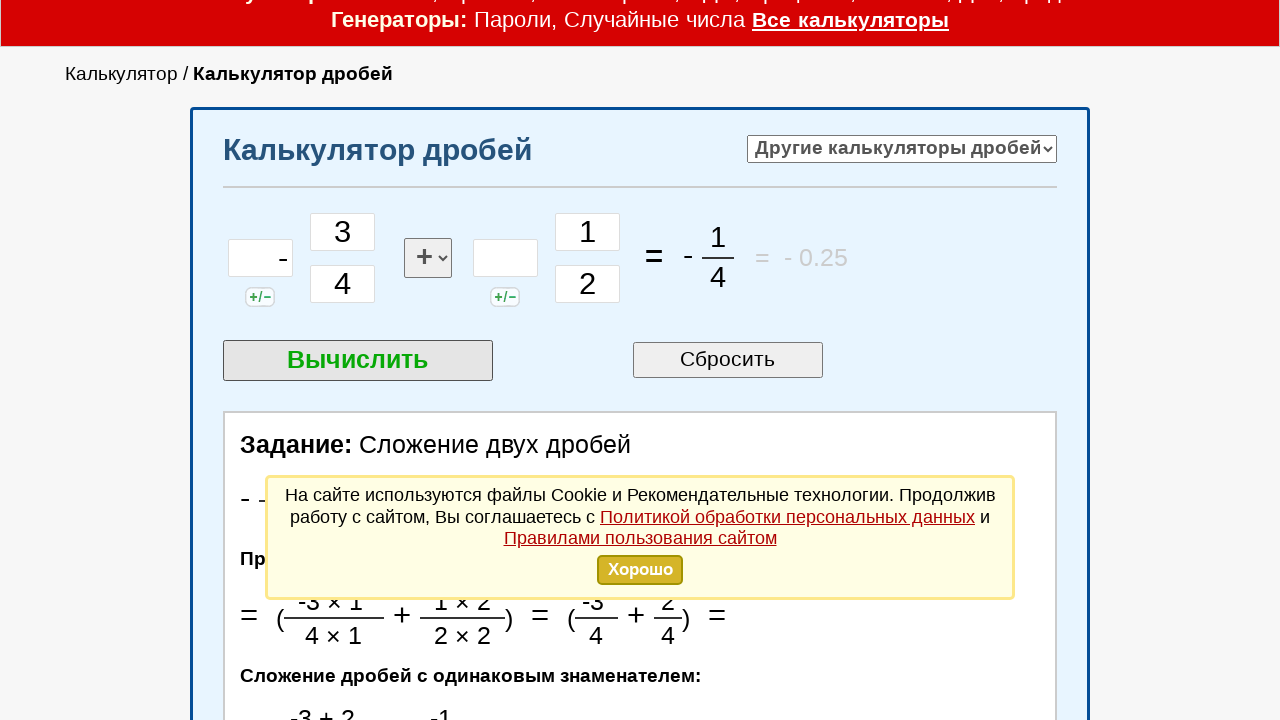

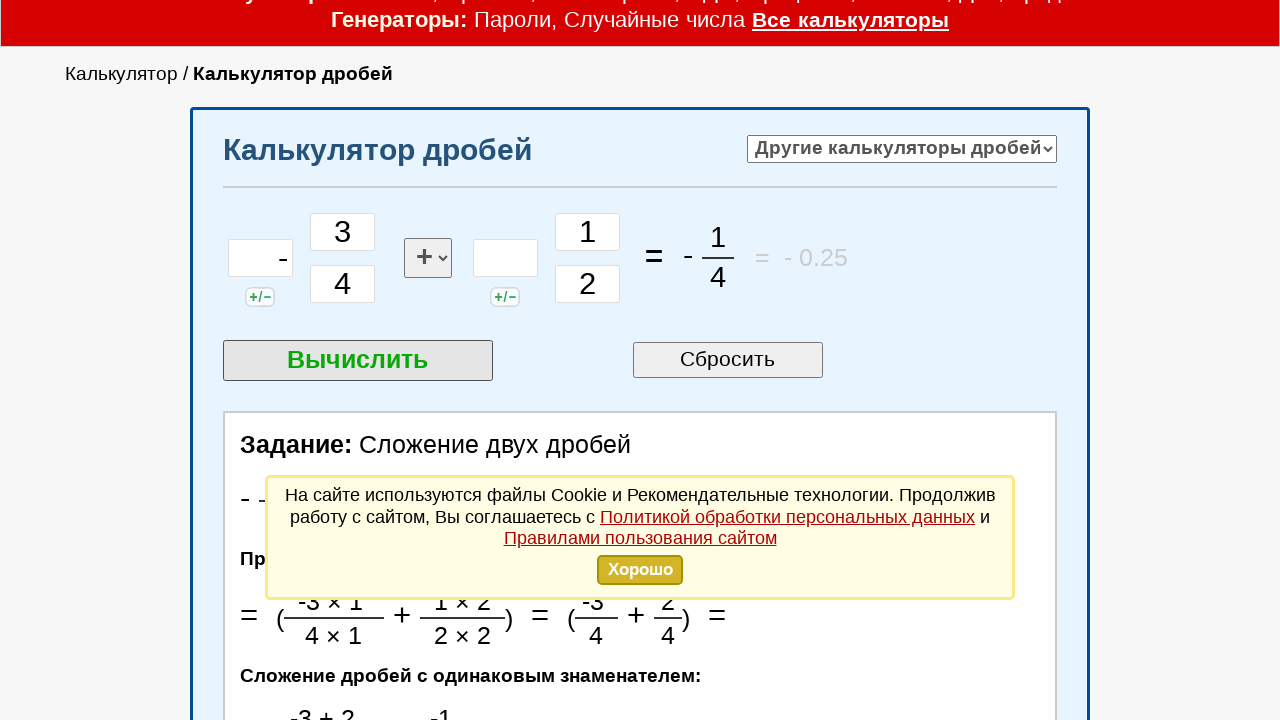